Tests tooltip display on hover by hovering over an age input field and verifying the tooltip text appears

Starting URL: https://automationfc.github.io/jquery-tooltip/

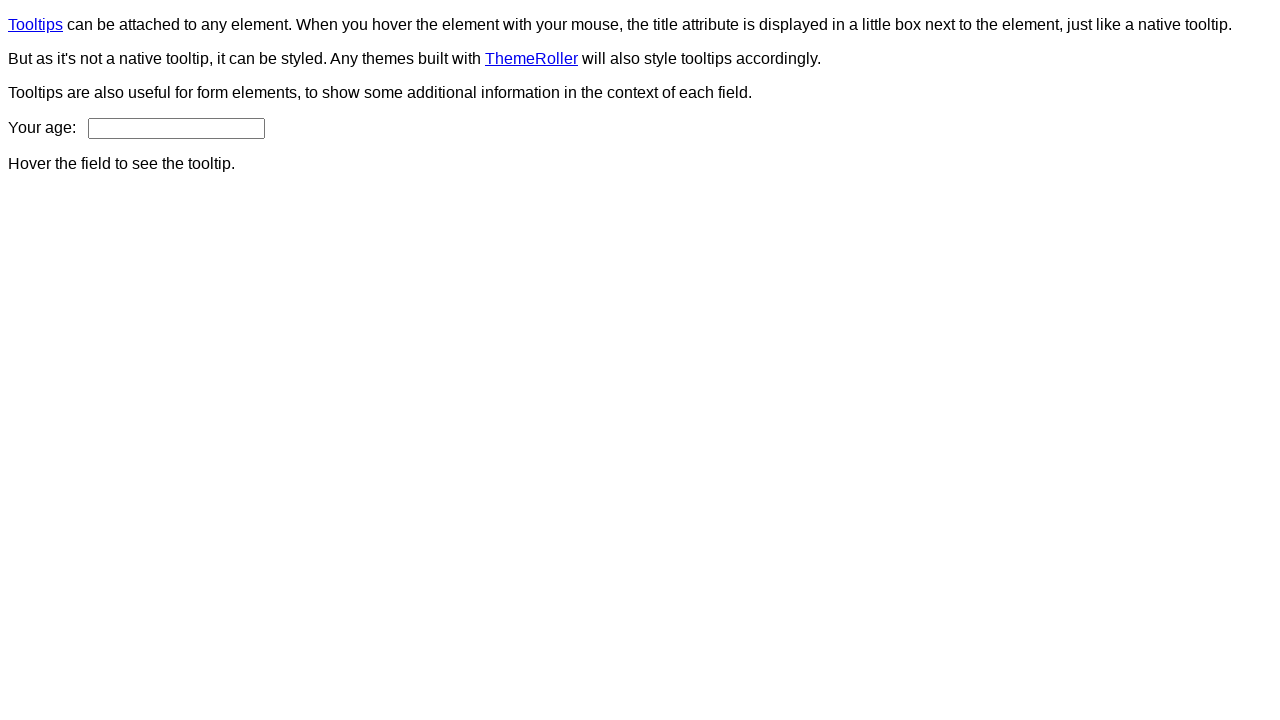

Navigated to jQuery Tooltip test page
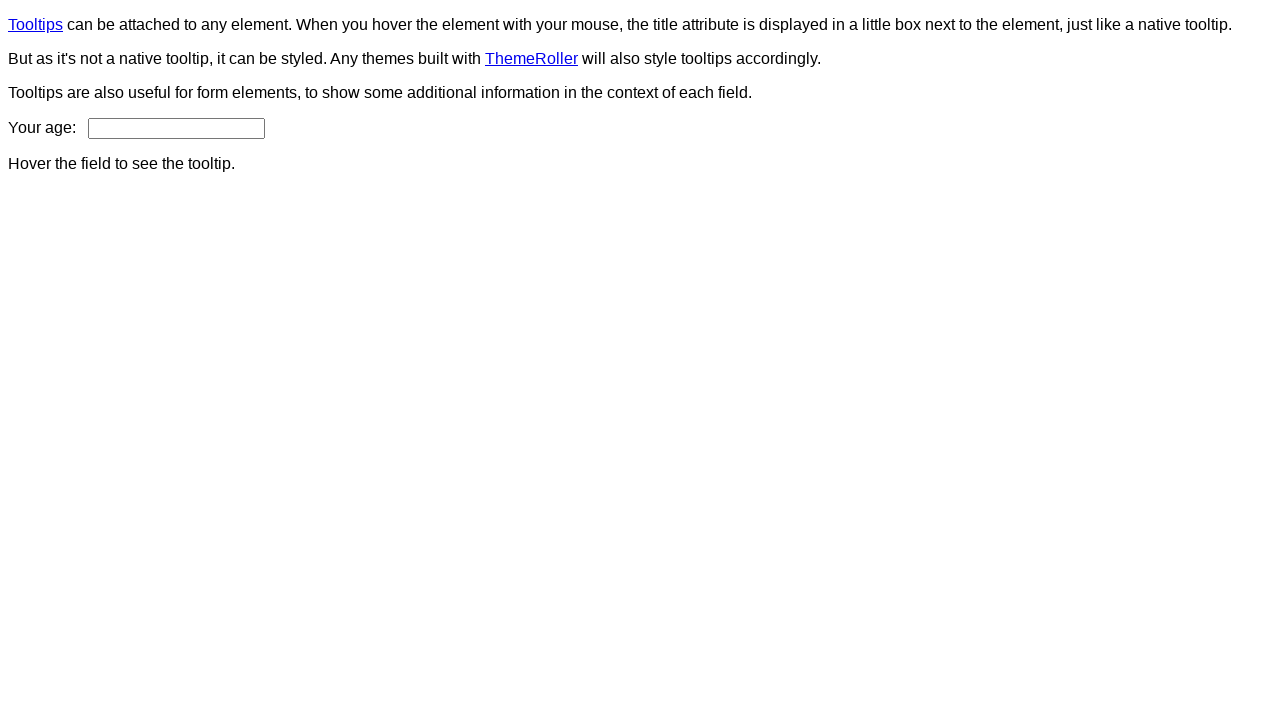

Hovered over age input field to trigger tooltip at (176, 128) on input#age
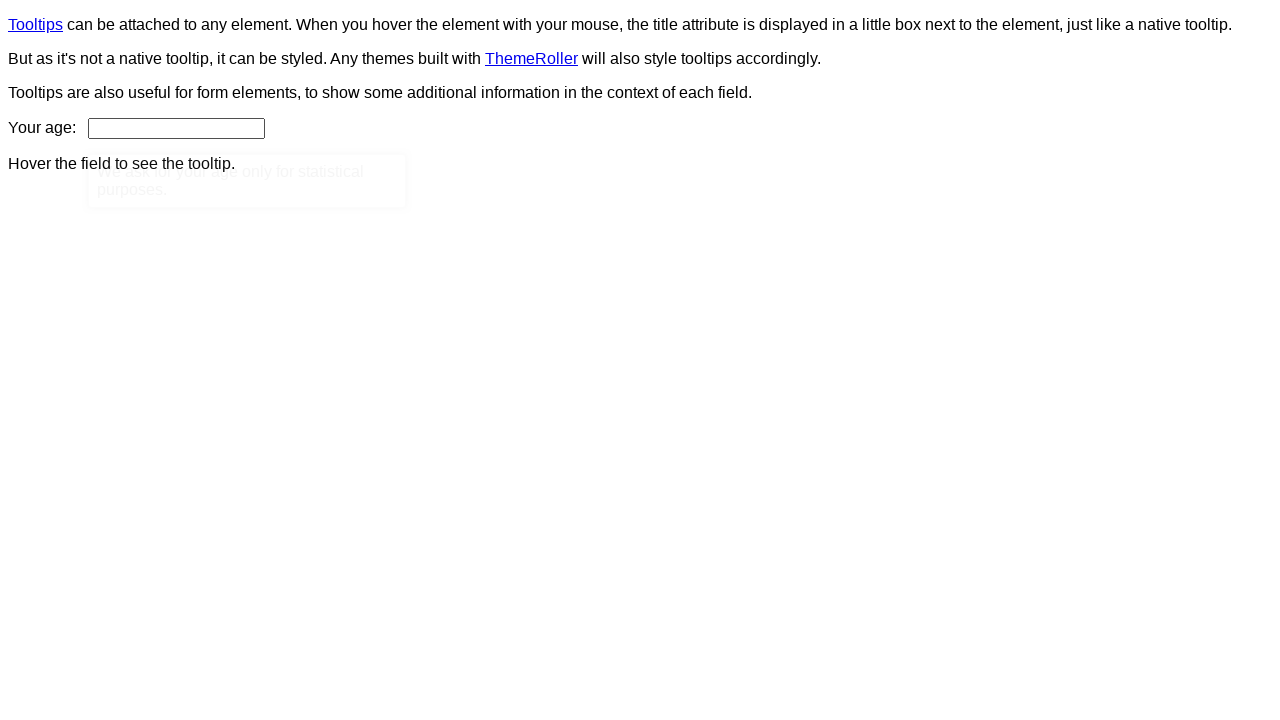

Retrieved tooltip text content
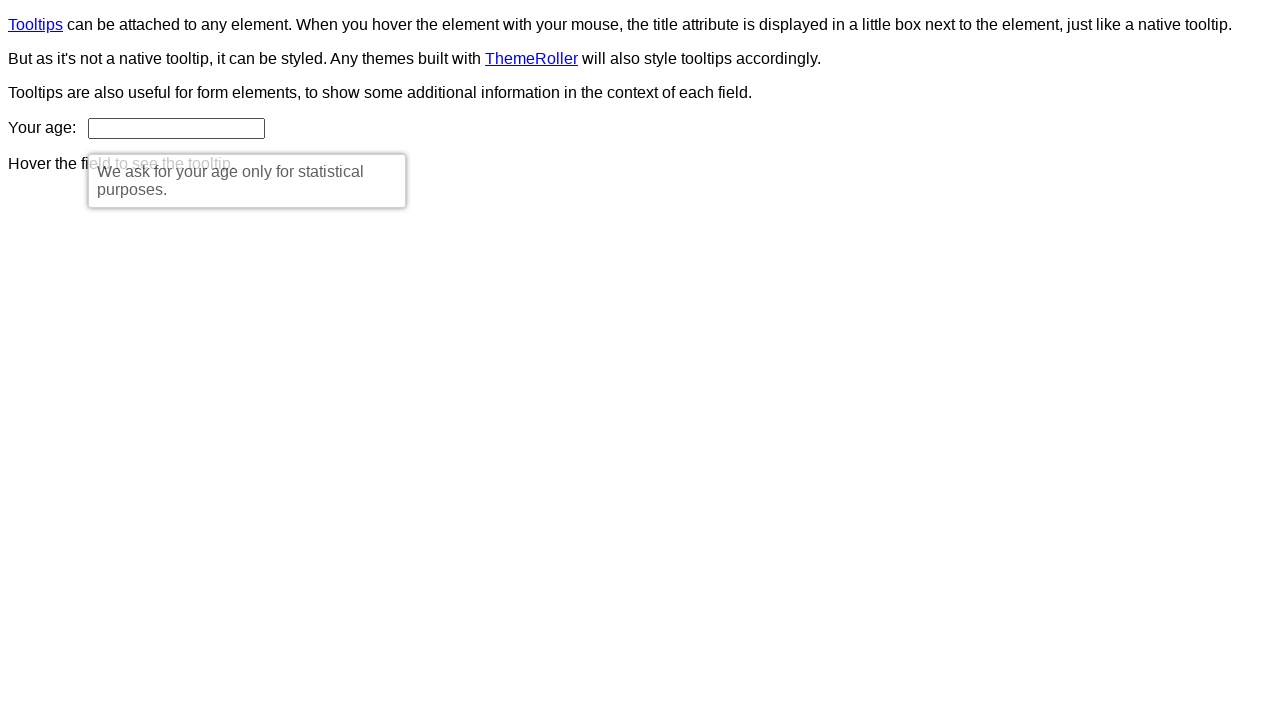

Verified tooltip text matches expected message: 'We ask for your age only for statistical purposes.'
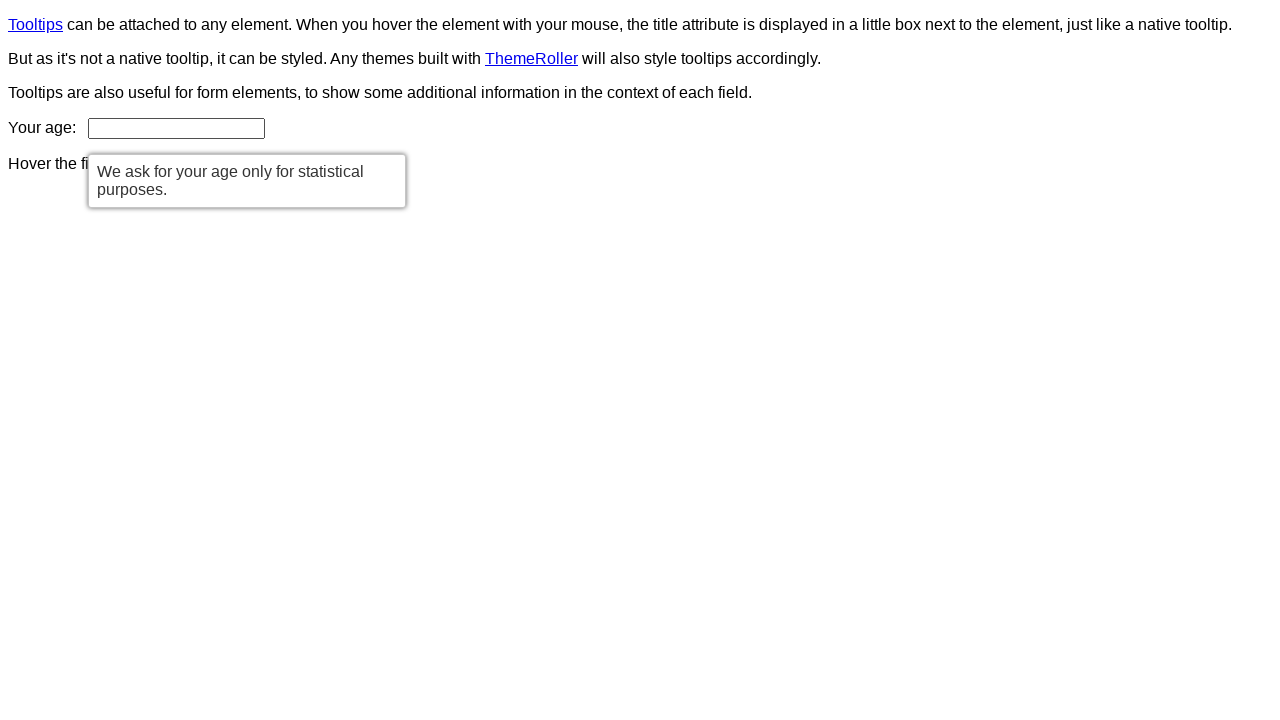

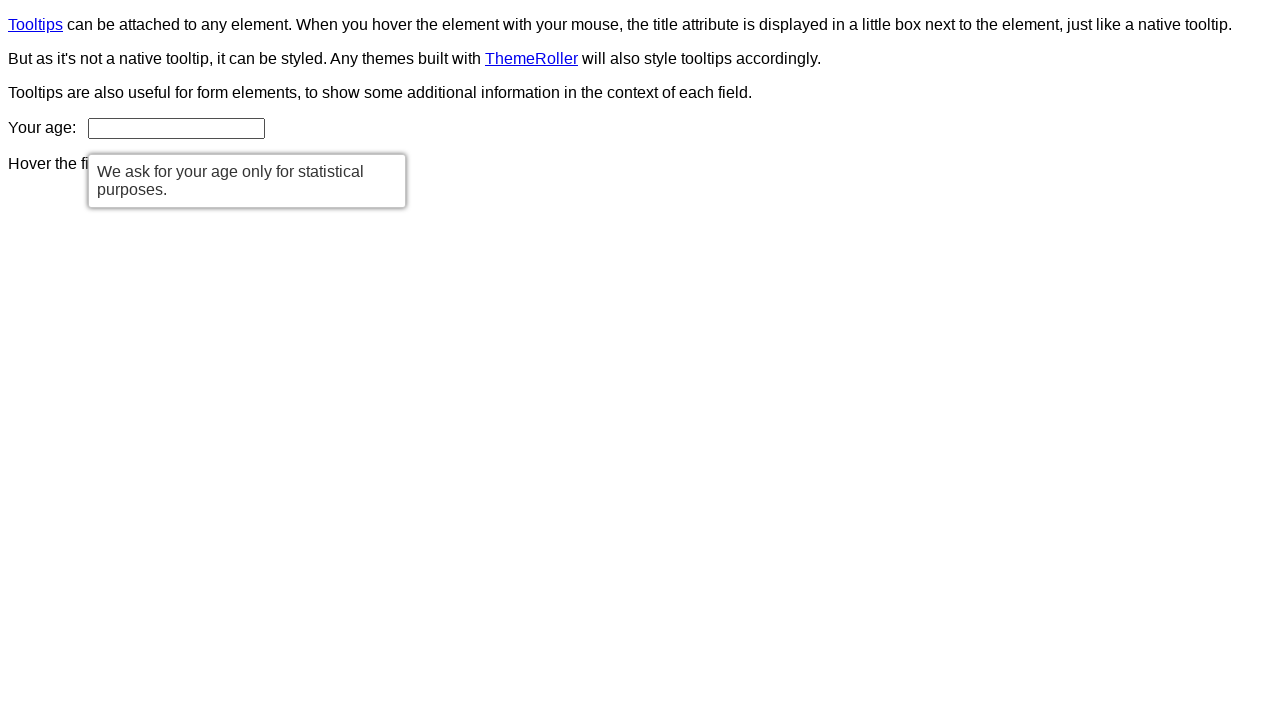